Solves a math problem on a form, fills in the calculated answer, selects robot verification options, and submits the form

Starting URL: http://suninjuly.github.io/math.html

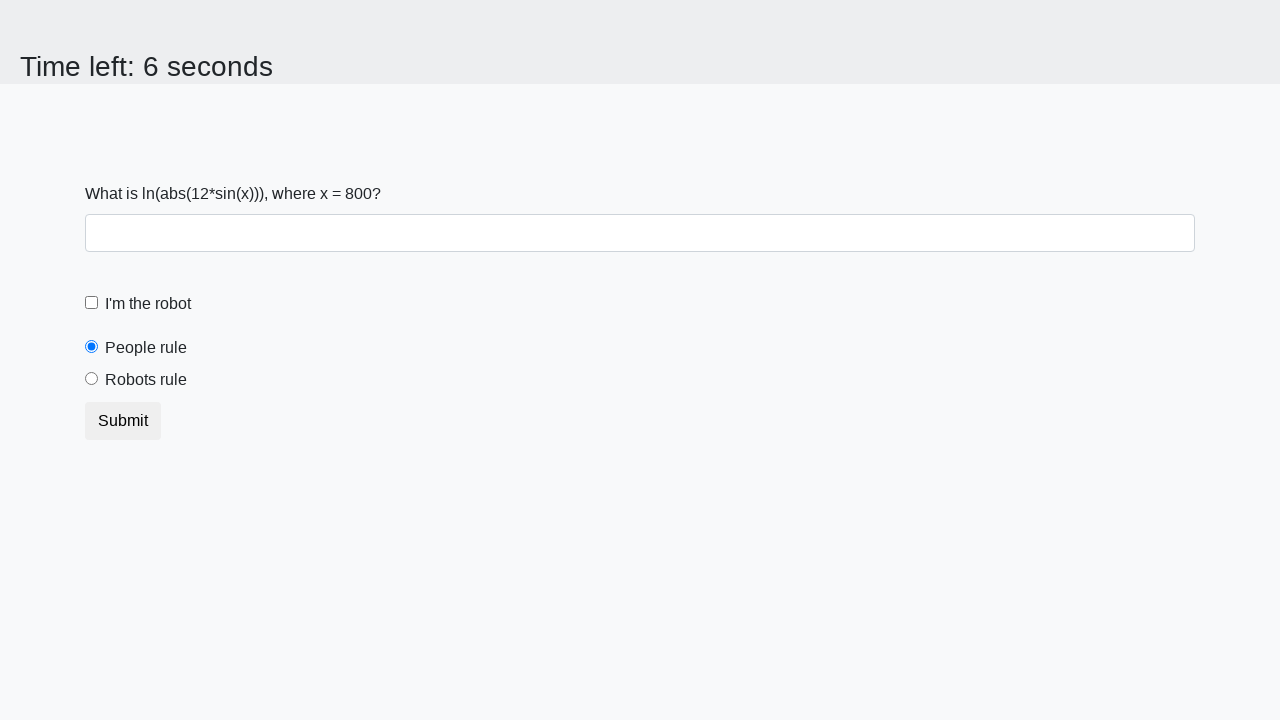

Located the input value element on the math form
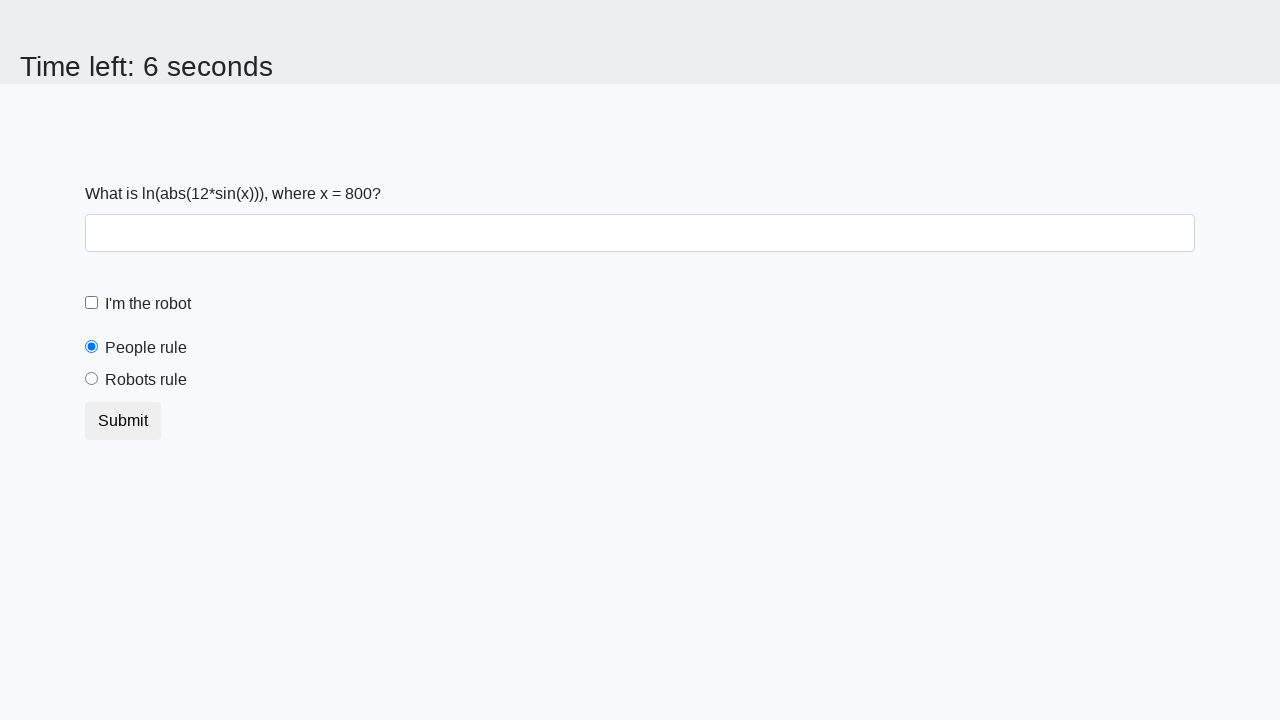

Retrieved the value from input element: 800
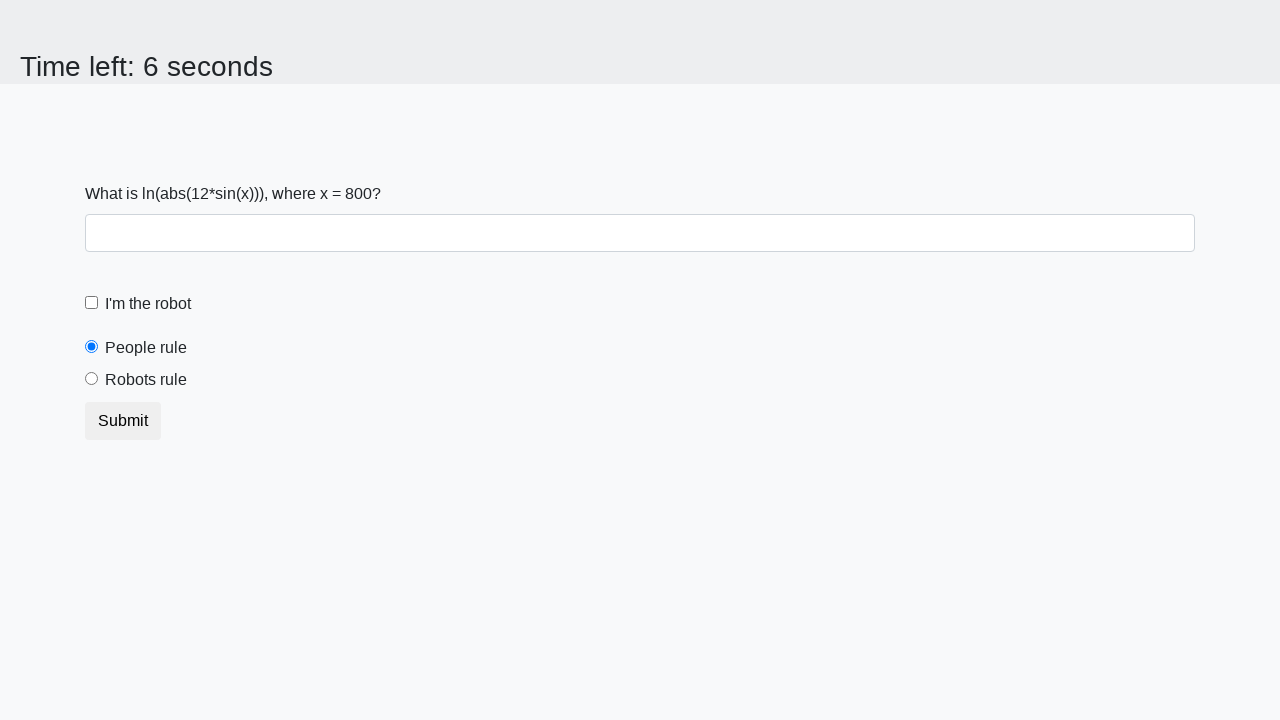

Calculated the answer using the formula: 2.372823194840428
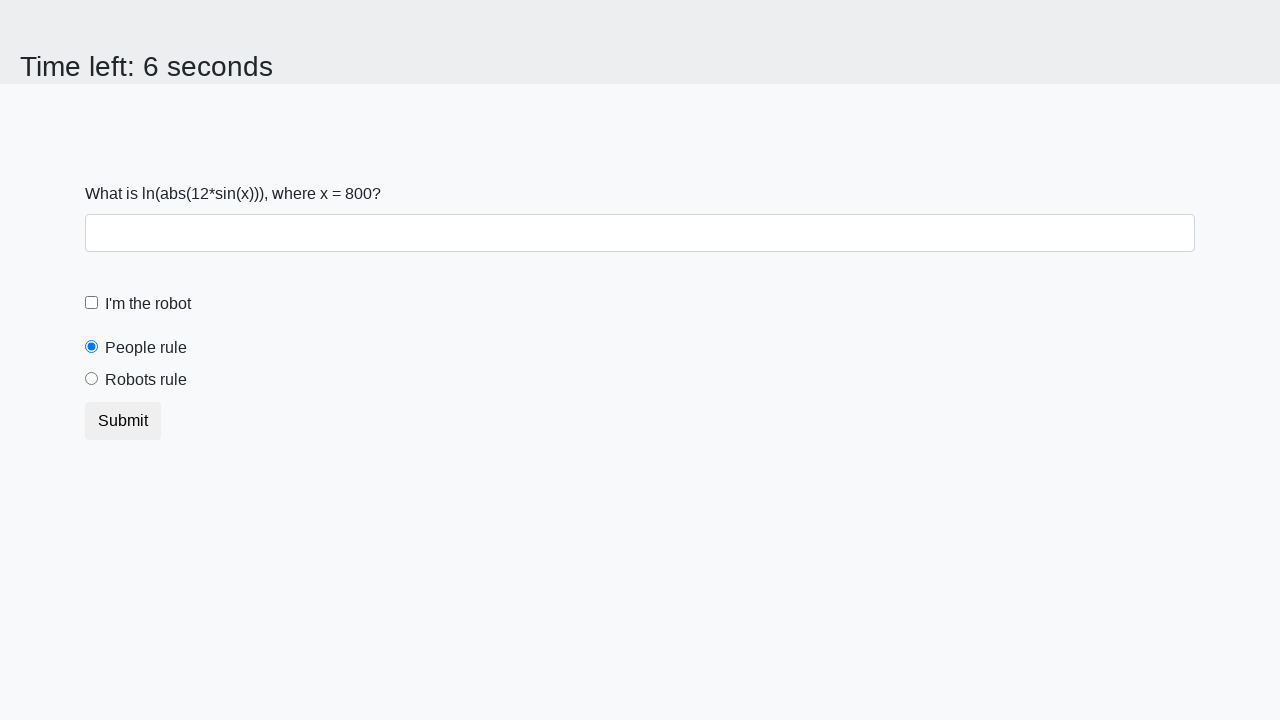

Filled the answer field with calculated value: 2.372823194840428 on #answer
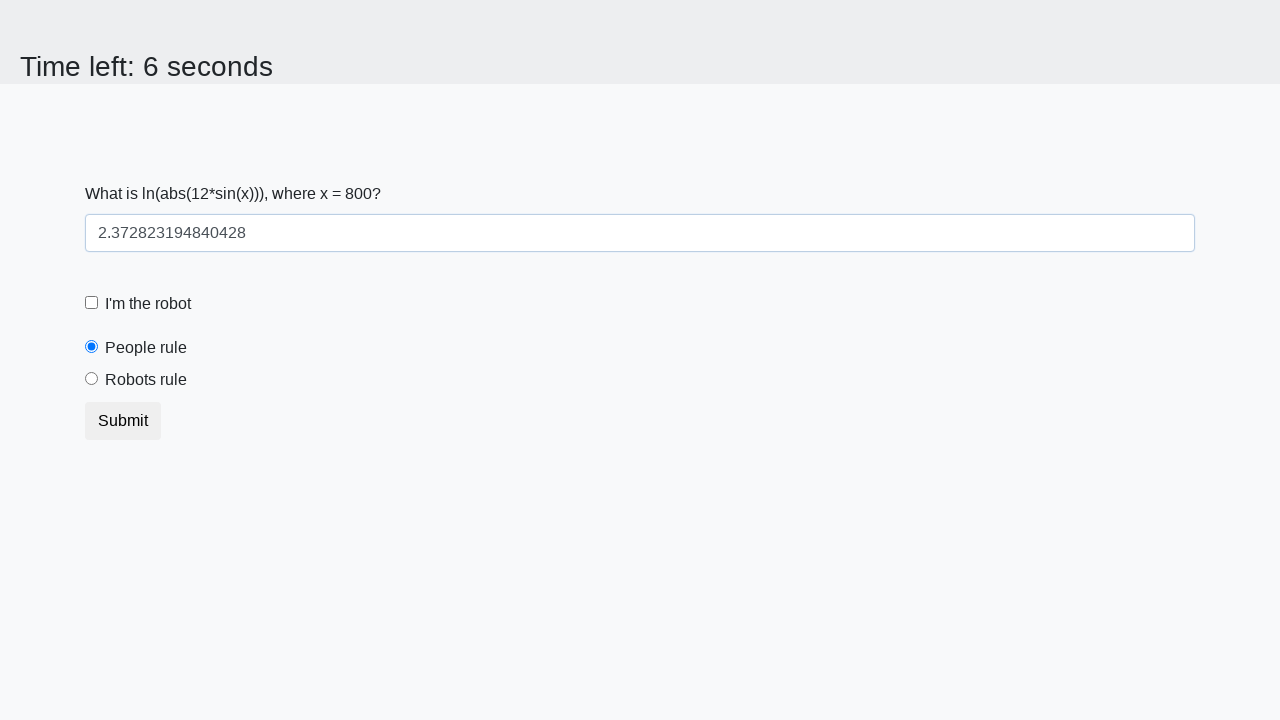

Clicked the robot checkbox for verification at (92, 303) on #robotCheckbox
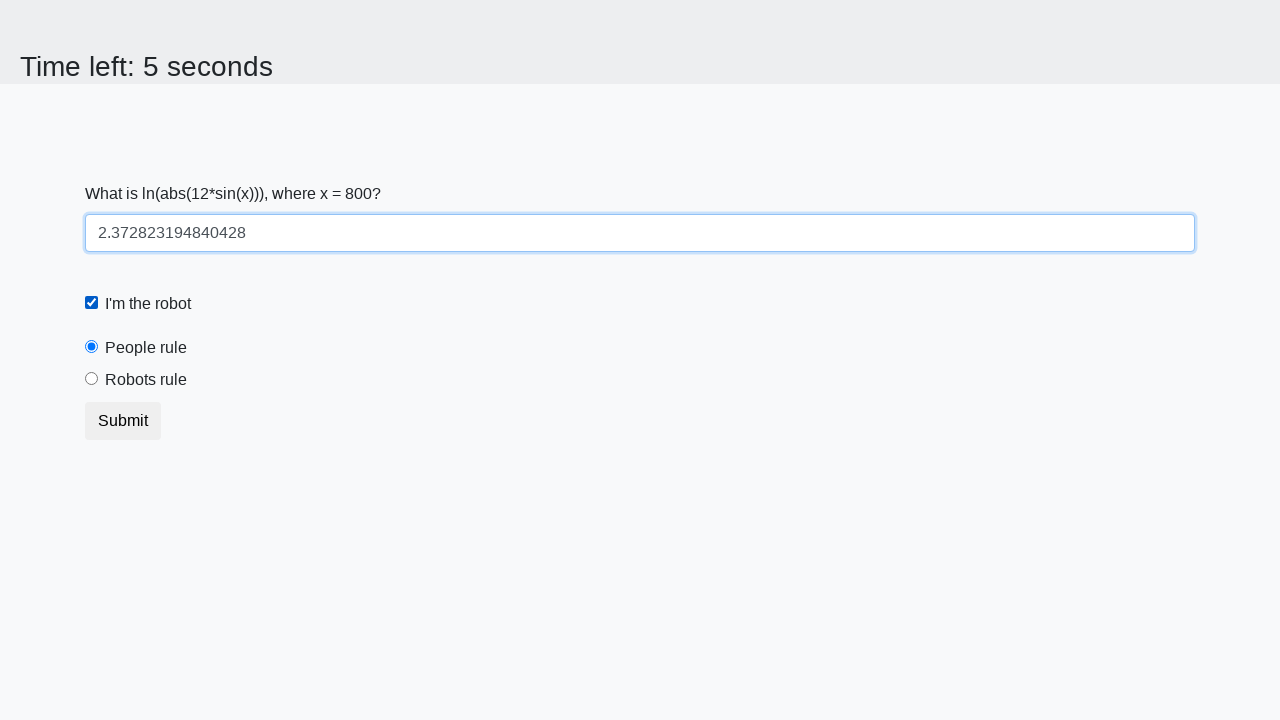

Selected the 'robots rule' radio button at (92, 379) on #robotsRule
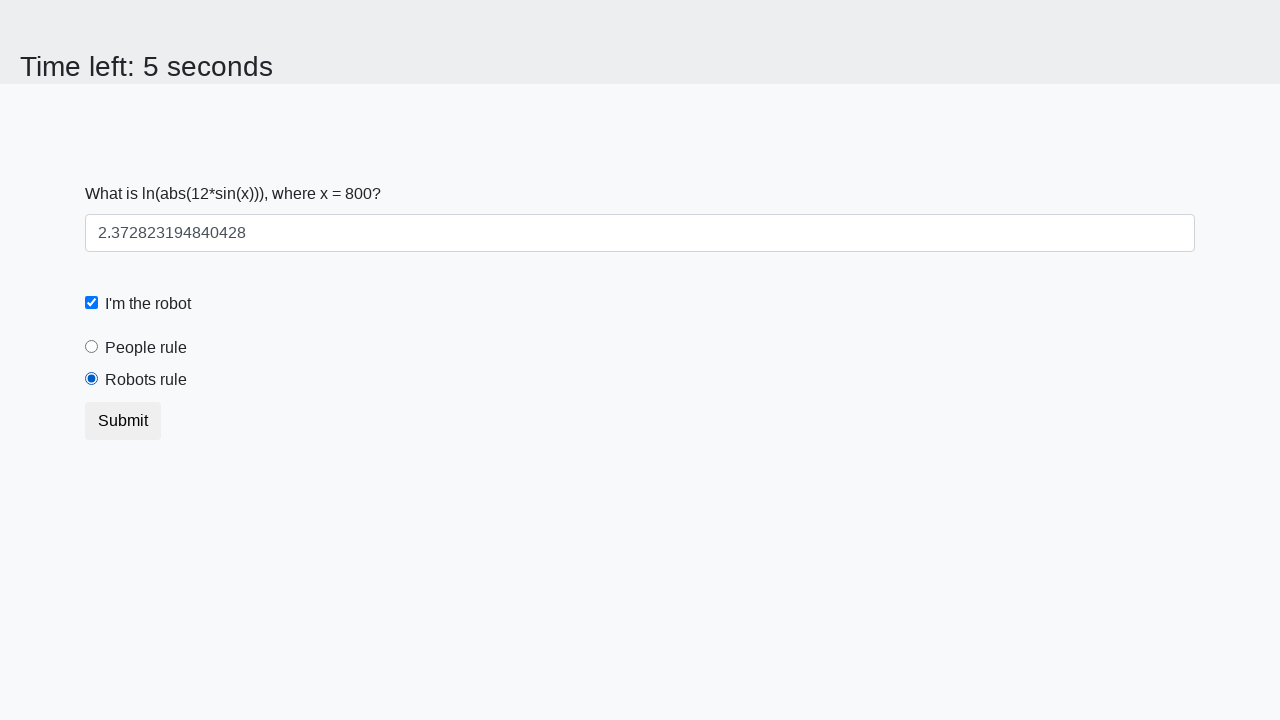

Clicked the submit button to submit the form at (123, 421) on .btn
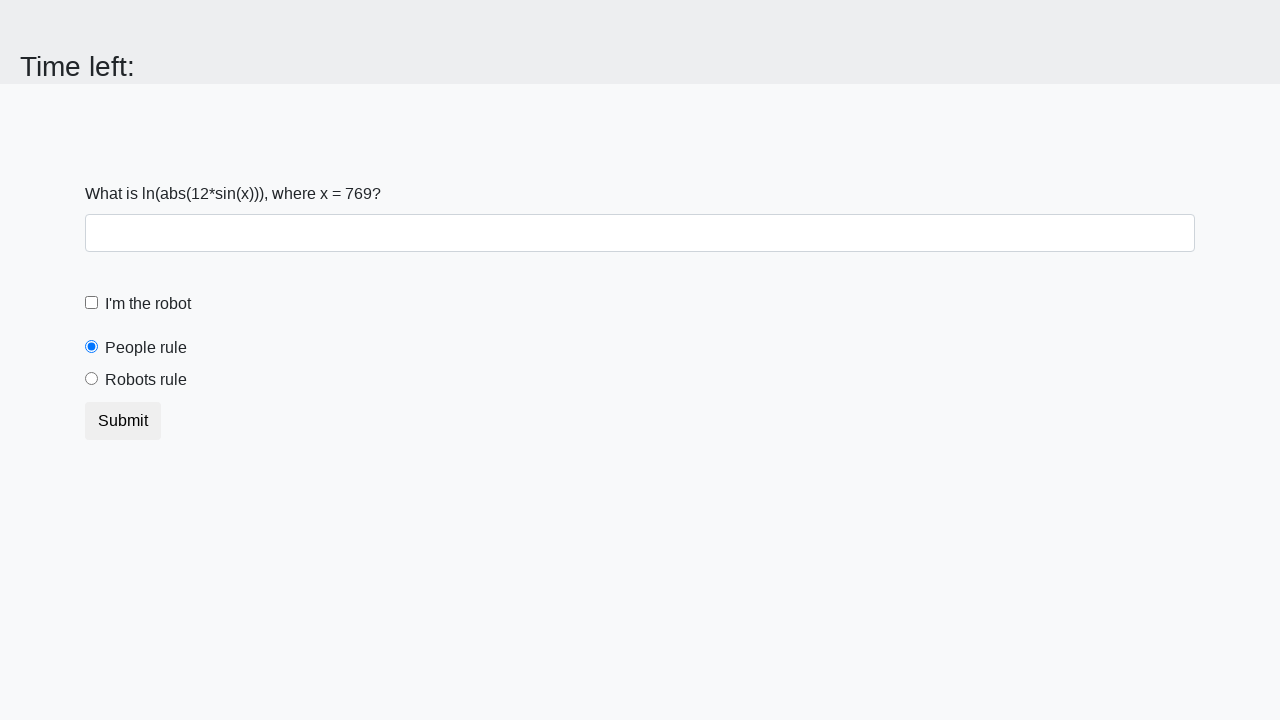

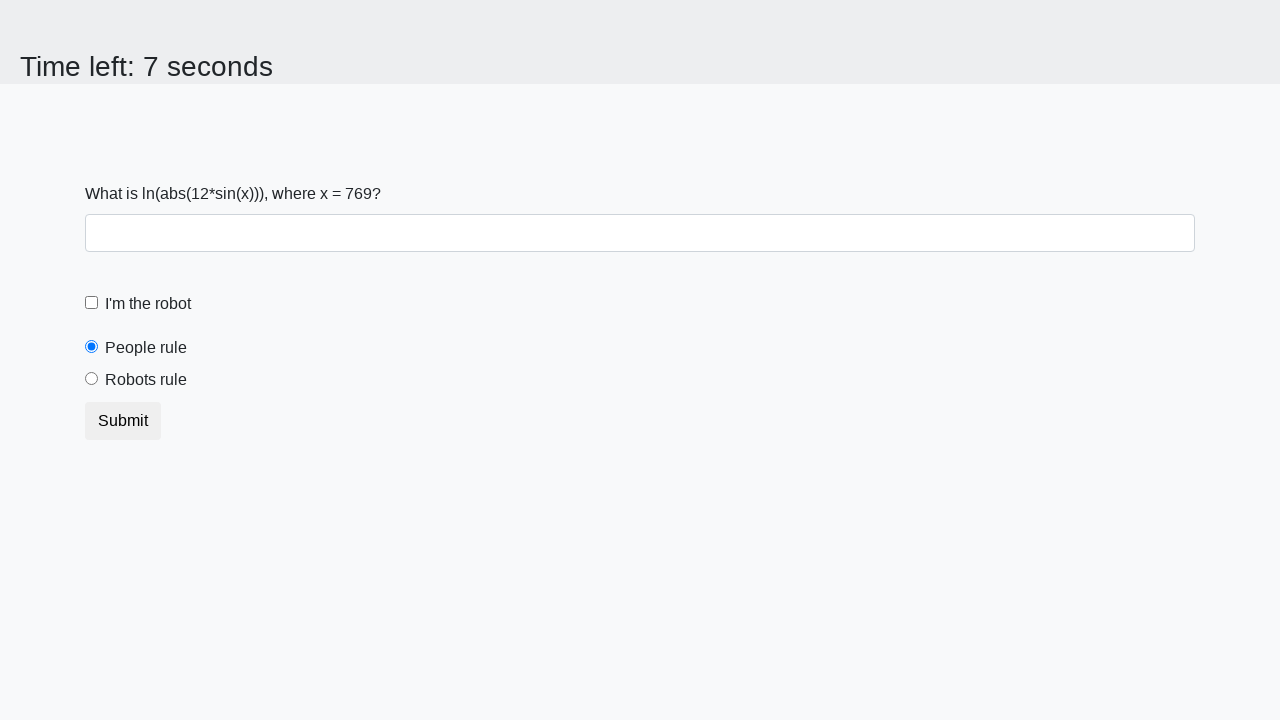